Tests device emulation by navigating to the TestLeaf website and waiting for the page to load in a mobile/tablet viewport configuration.

Starting URL: https://www.testleaf.com/

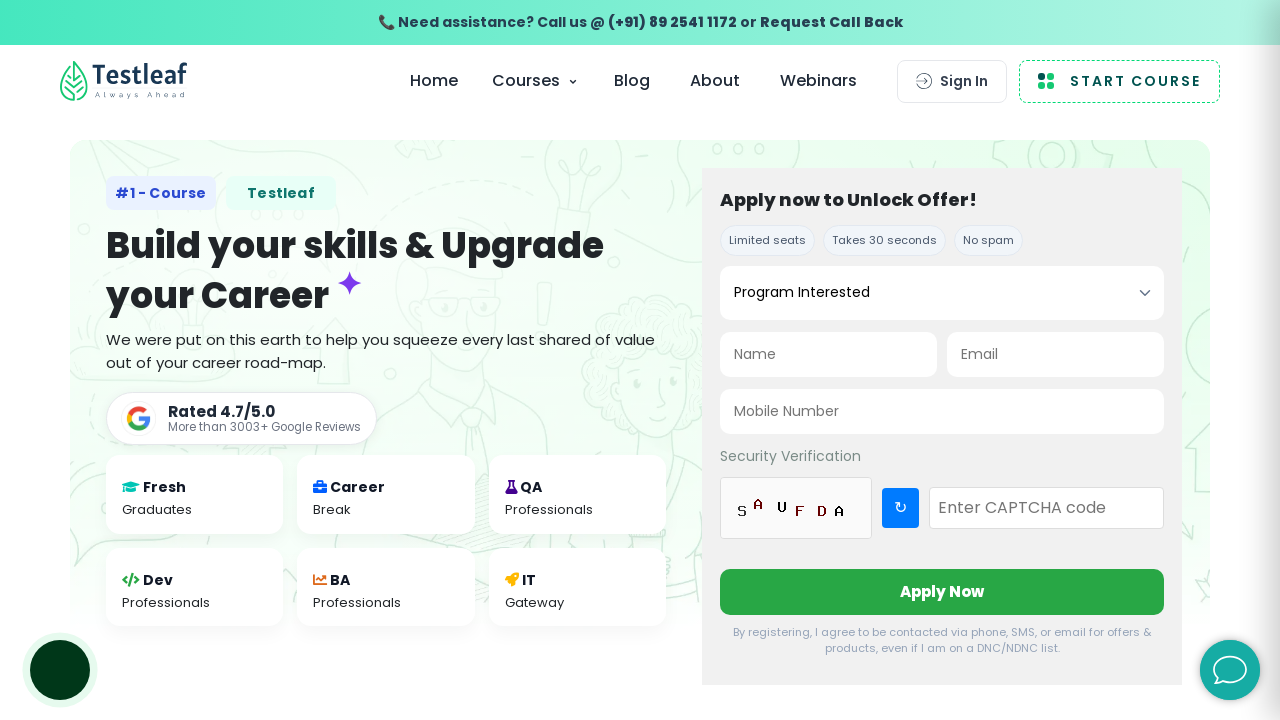

Waited for page to reach network idle state on TestLeaf website in mobile/tablet viewport
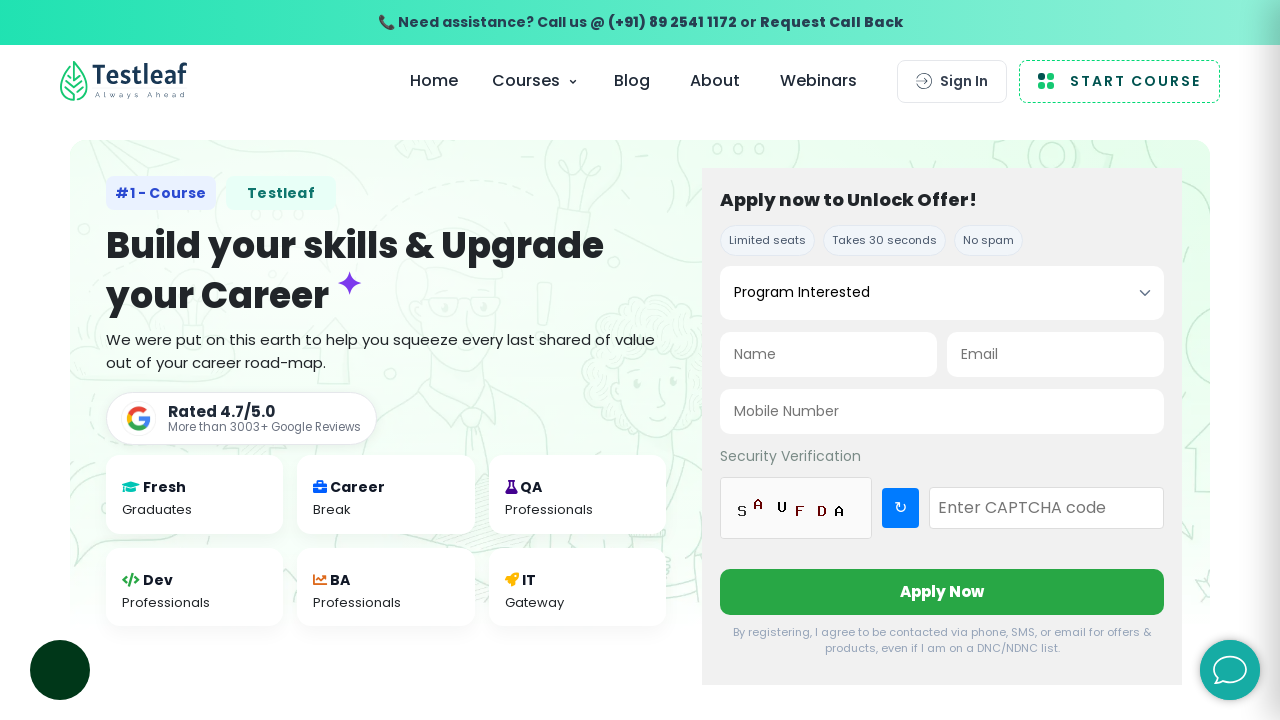

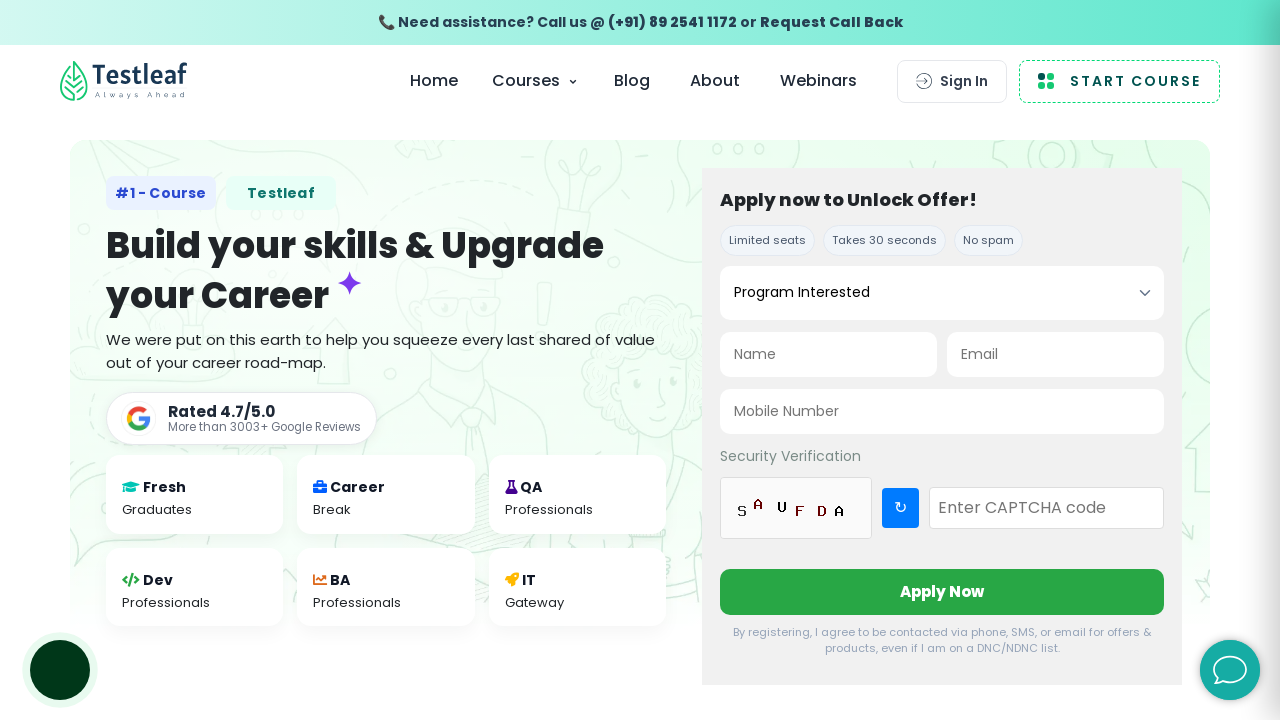